Tests Vue.js dropdown by selecting "Second Option" from the dropdown menu

Starting URL: https://mikerodham.github.io/vue-dropdowns/

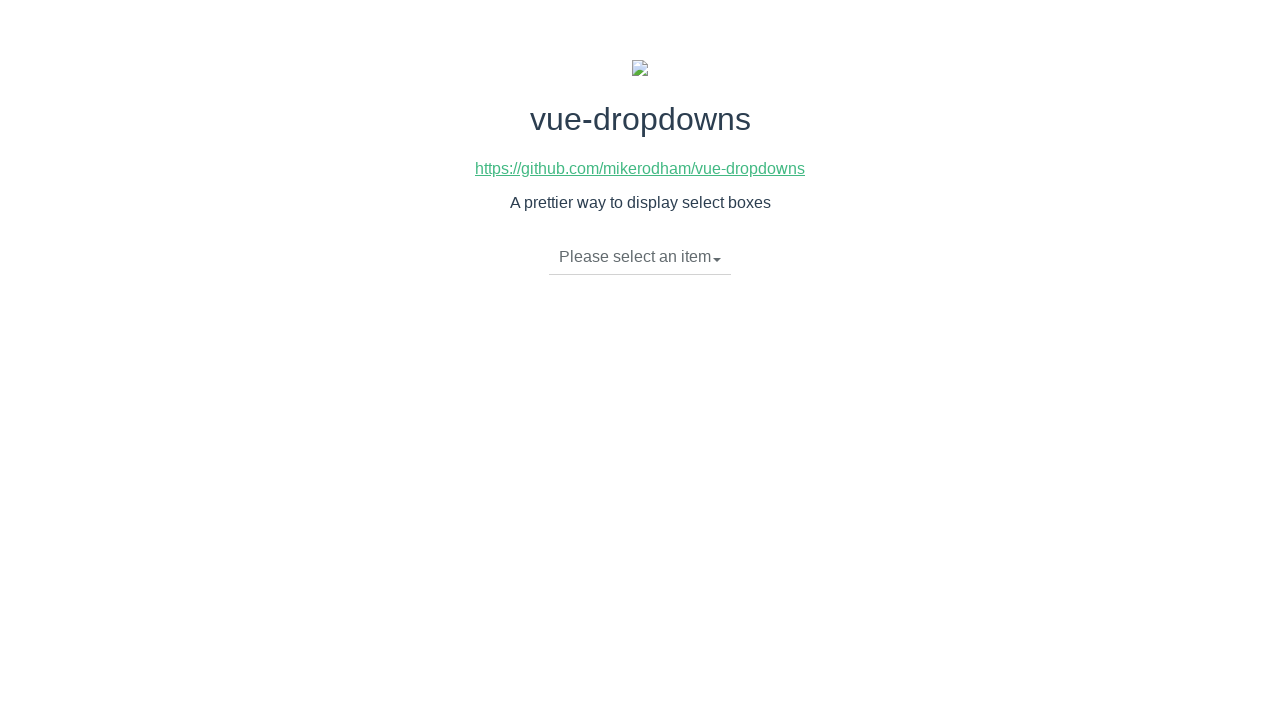

Navigated to Vue.js dropdown test page
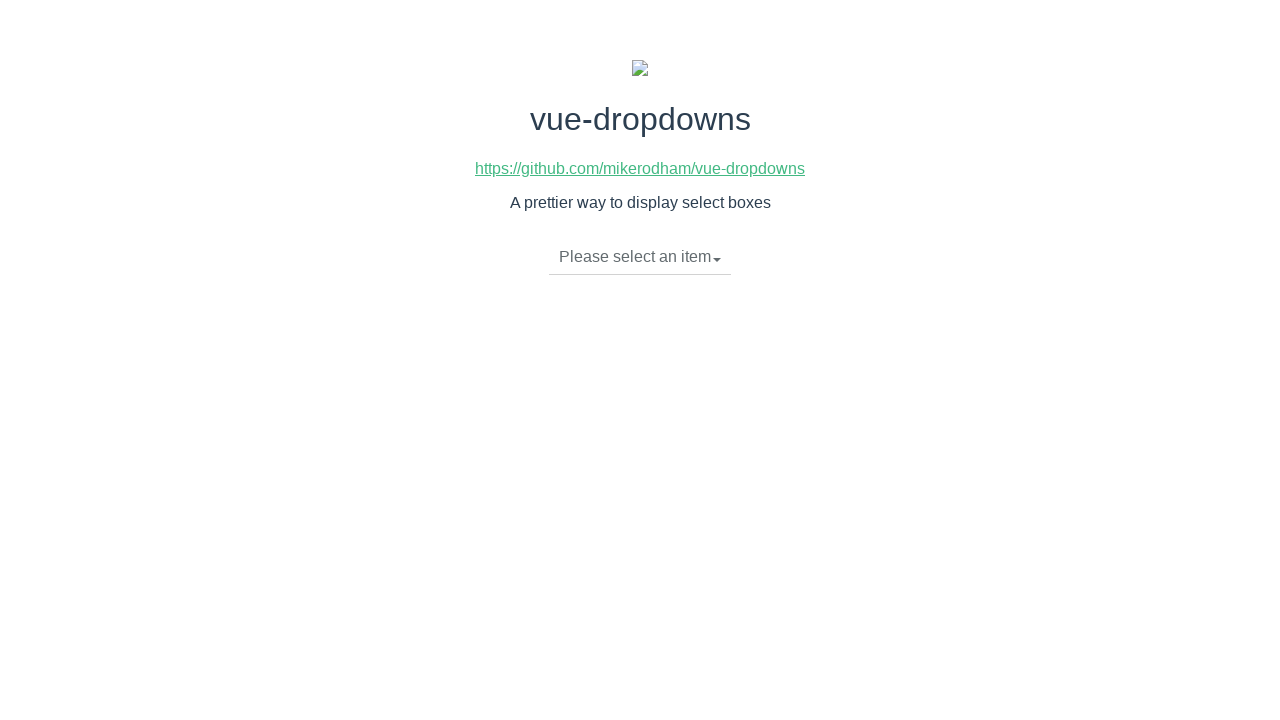

Clicked dropdown toggle to open menu at (640, 257) on li.dropdown-toggle
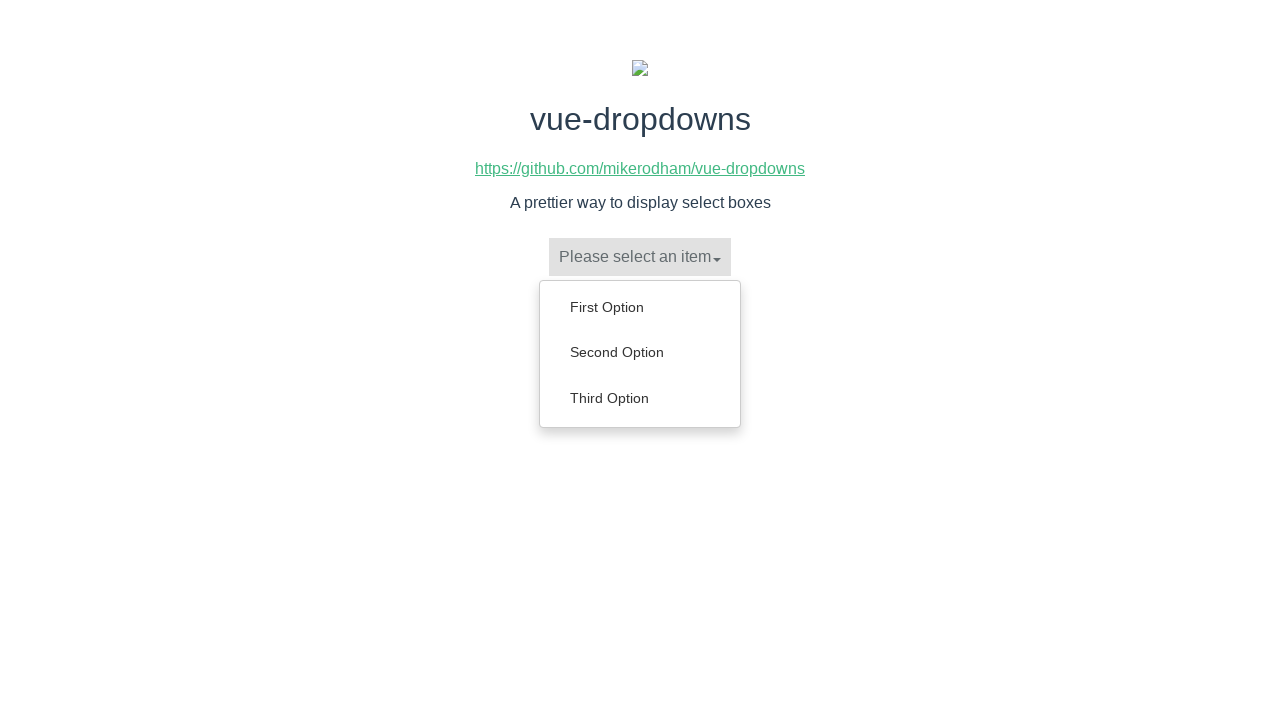

Clicked 'Second Option' from dropdown menu at (640, 352) on ul.dropdown-menu a:has-text('Second Option')
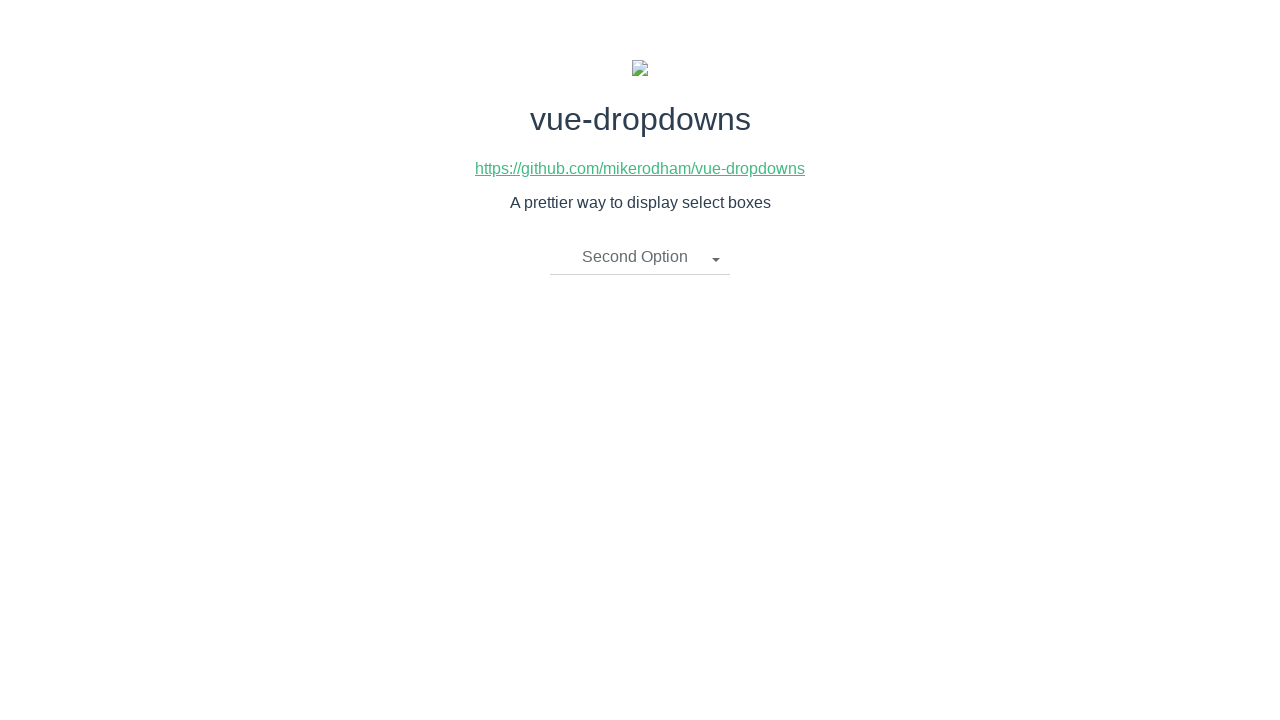

Verified that 'Second Option' was selected in dropdown
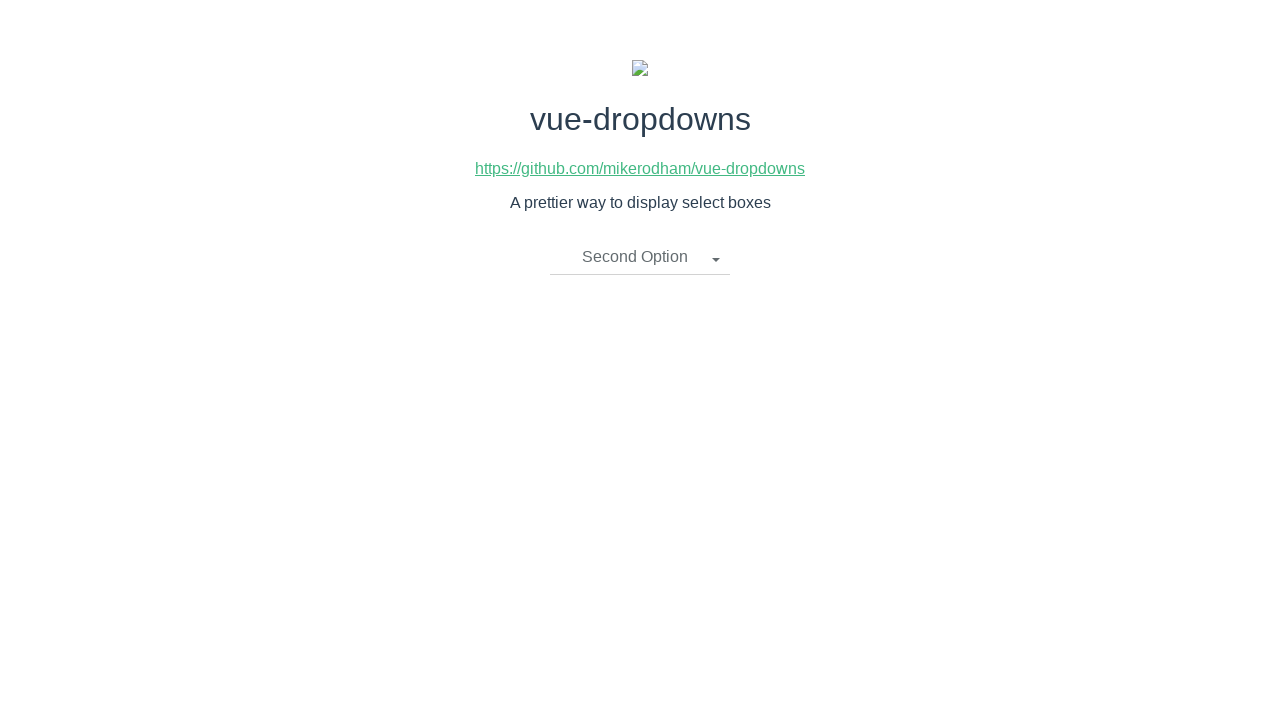

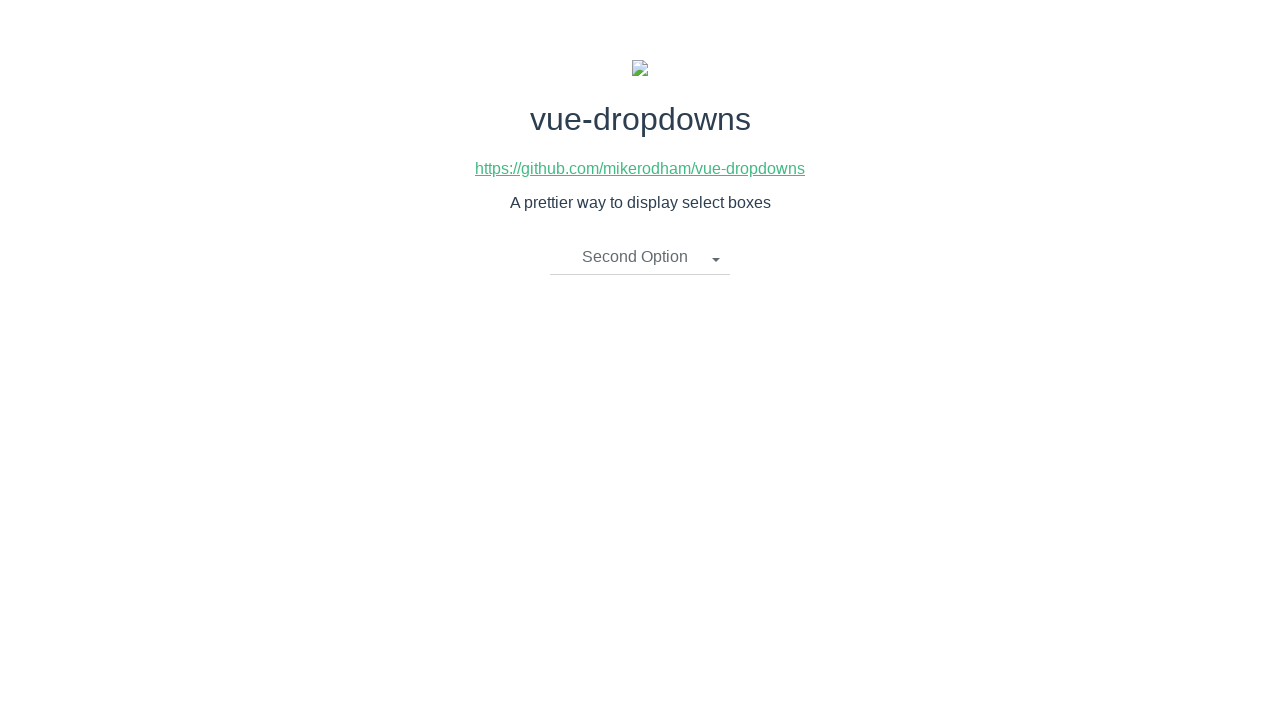